Tests browsing the phone category by clicking on the category navigation and verifying phones are displayed

Starting URL: https://www.demoblaze.com/

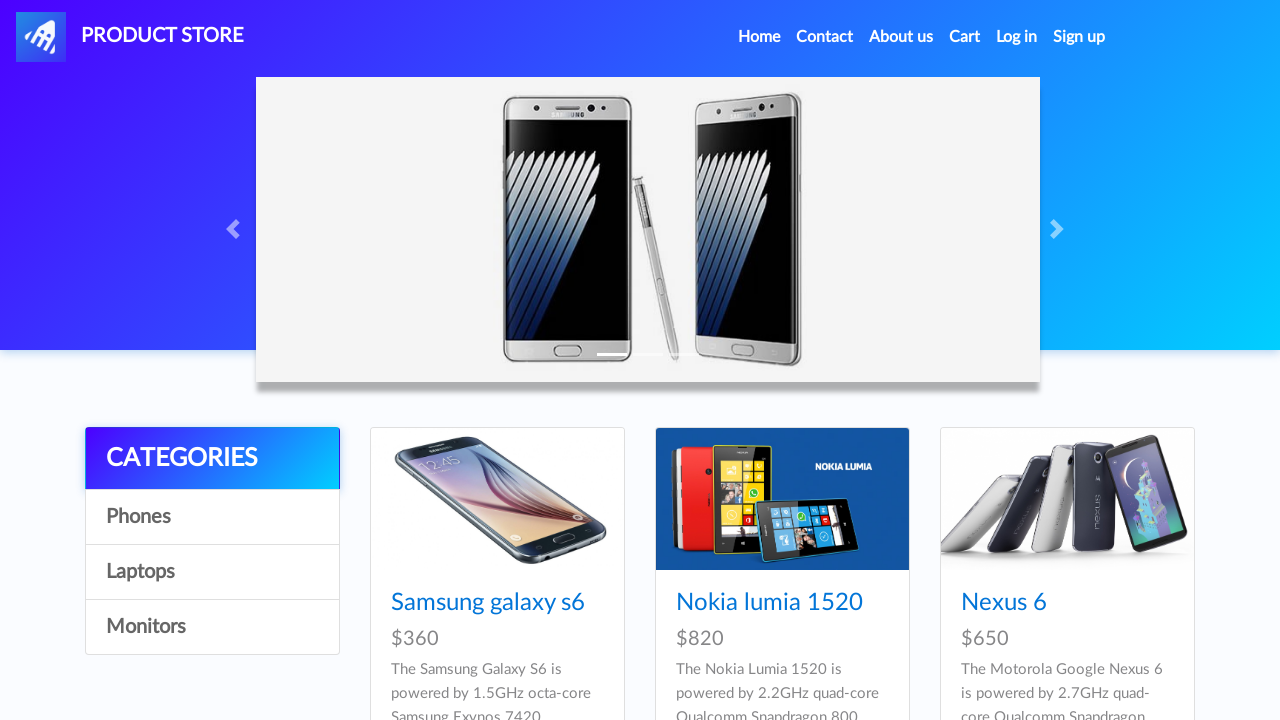

Clicked on Home/category navigation link at (759, 37) on xpath=//*[@id='navbarExample']/ul/li[1]/a
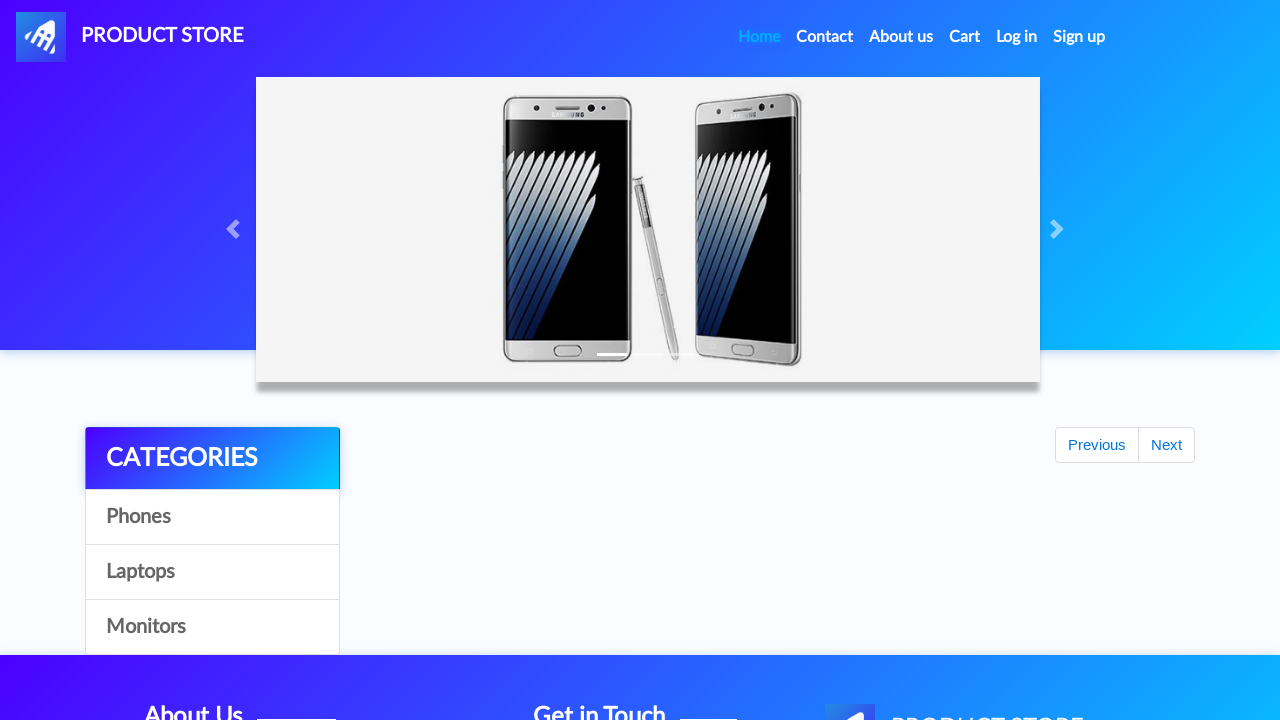

Phone items loaded and became visible
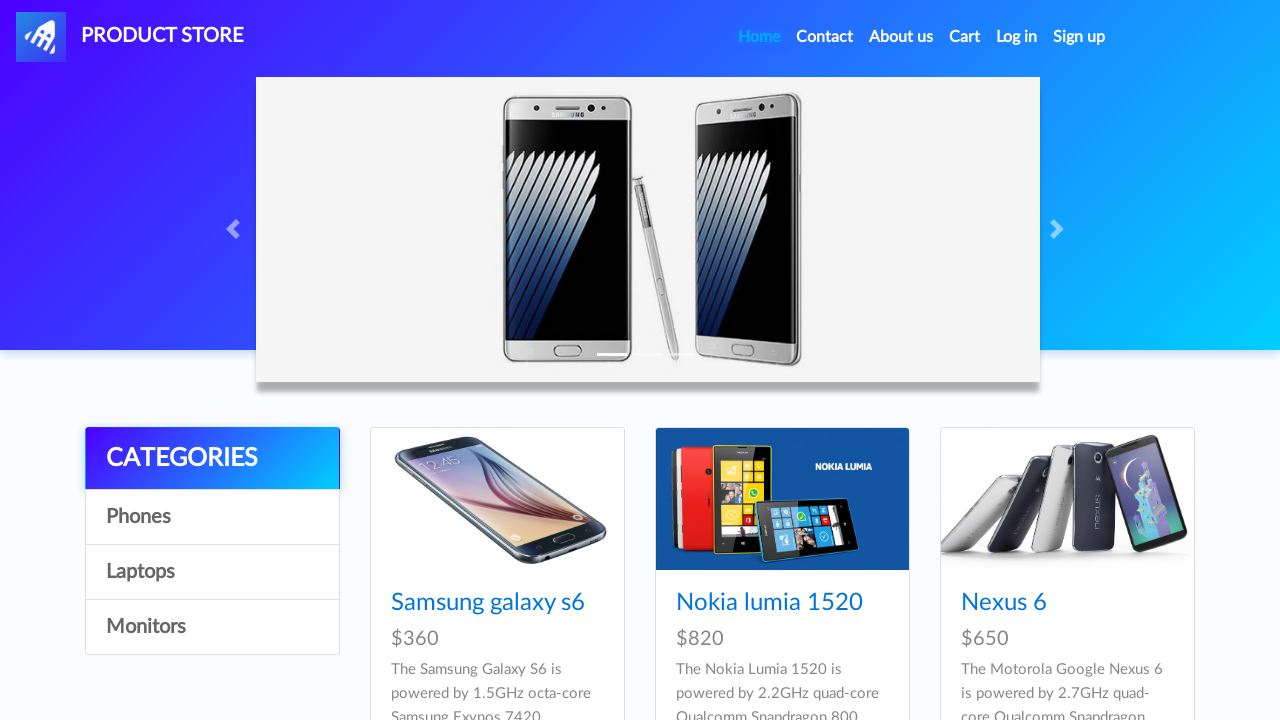

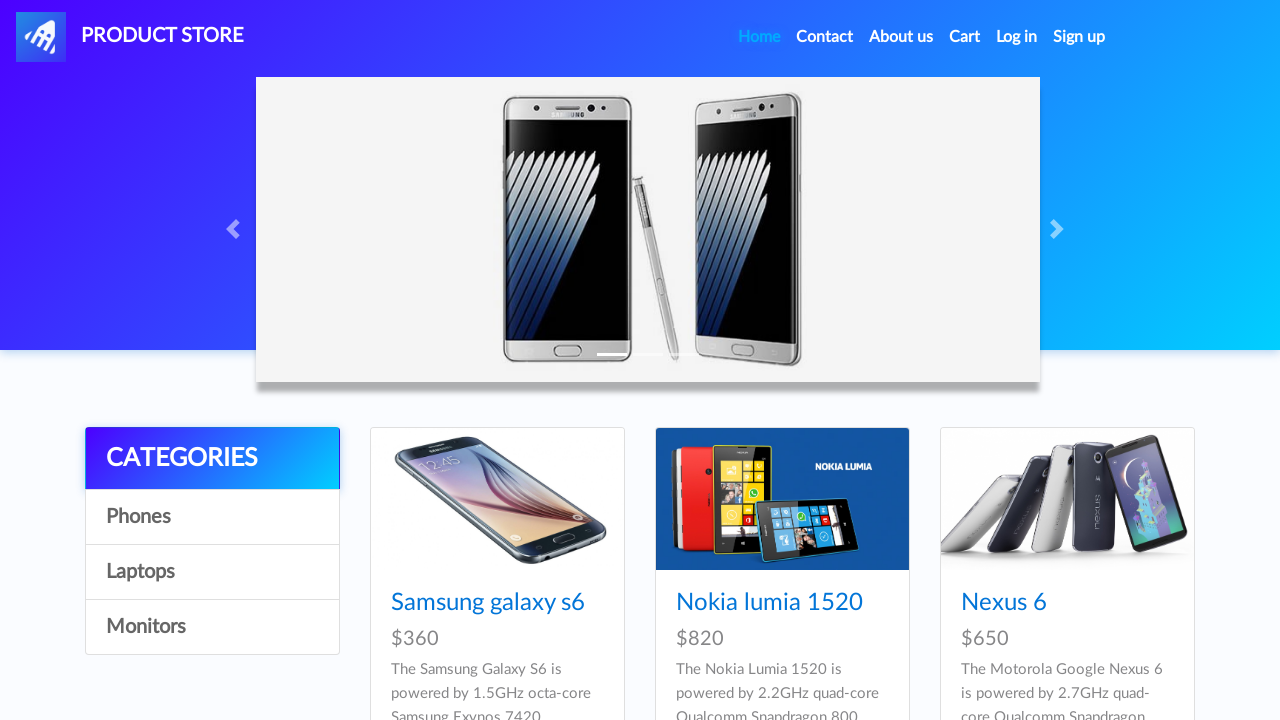